Tests calendar date picker functionality by selecting a specific date (June 15, 2027) through the calendar navigation interface and verifying the selected values

Starting URL: https://rahulshettyacademy.com/seleniumPractise/#/offers

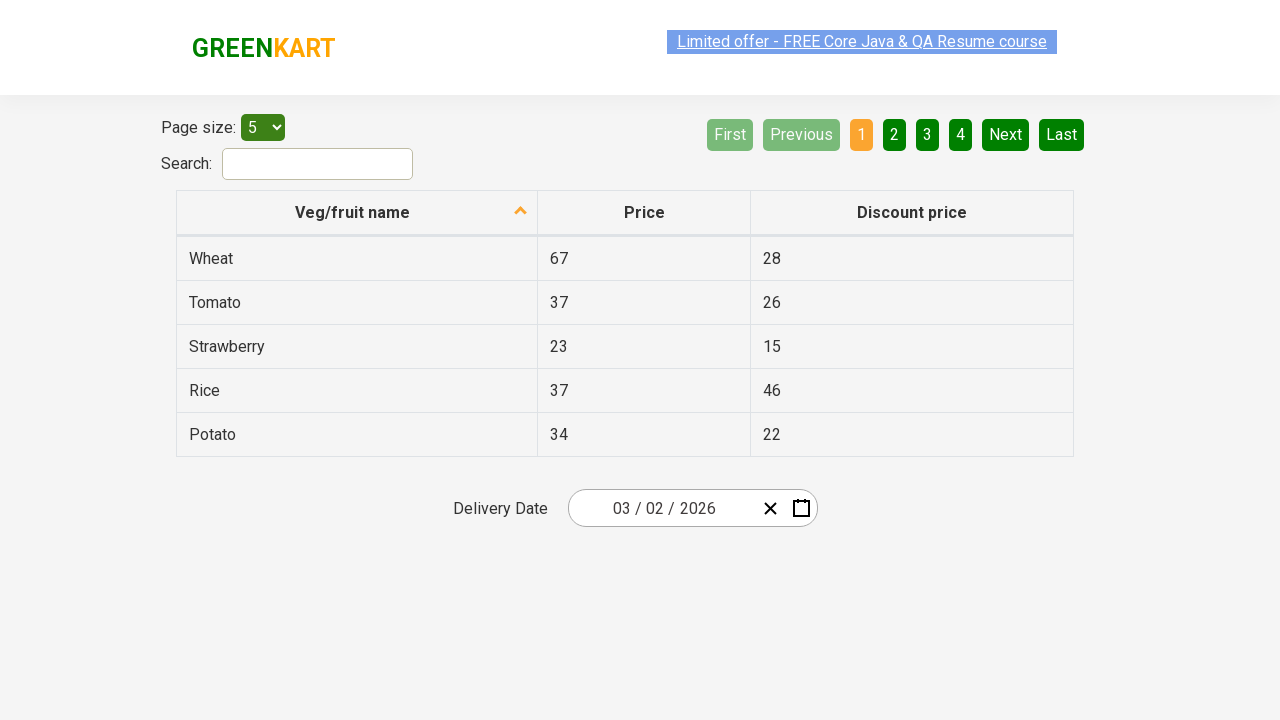

Clicked date picker input group to open calendar at (662, 508) on .react-date-picker__inputGroup
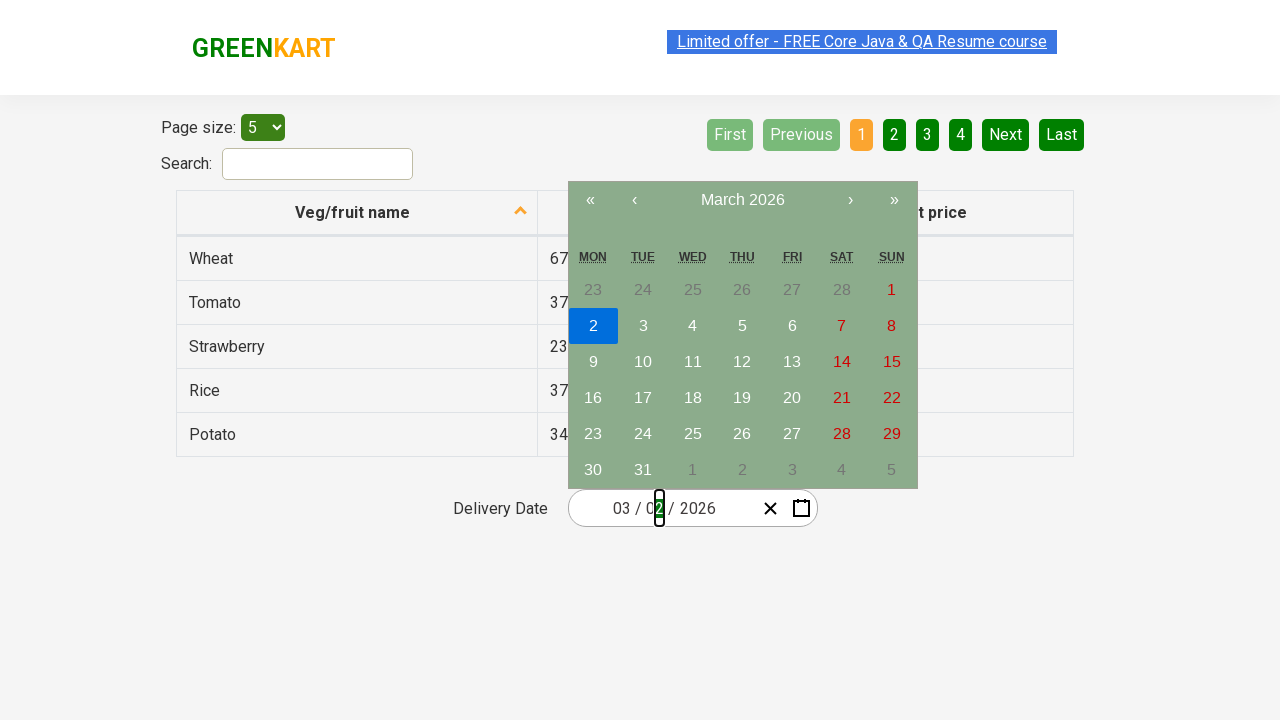

Clicked navigation label to navigate to month view at (742, 200) on .react-calendar__navigation__label
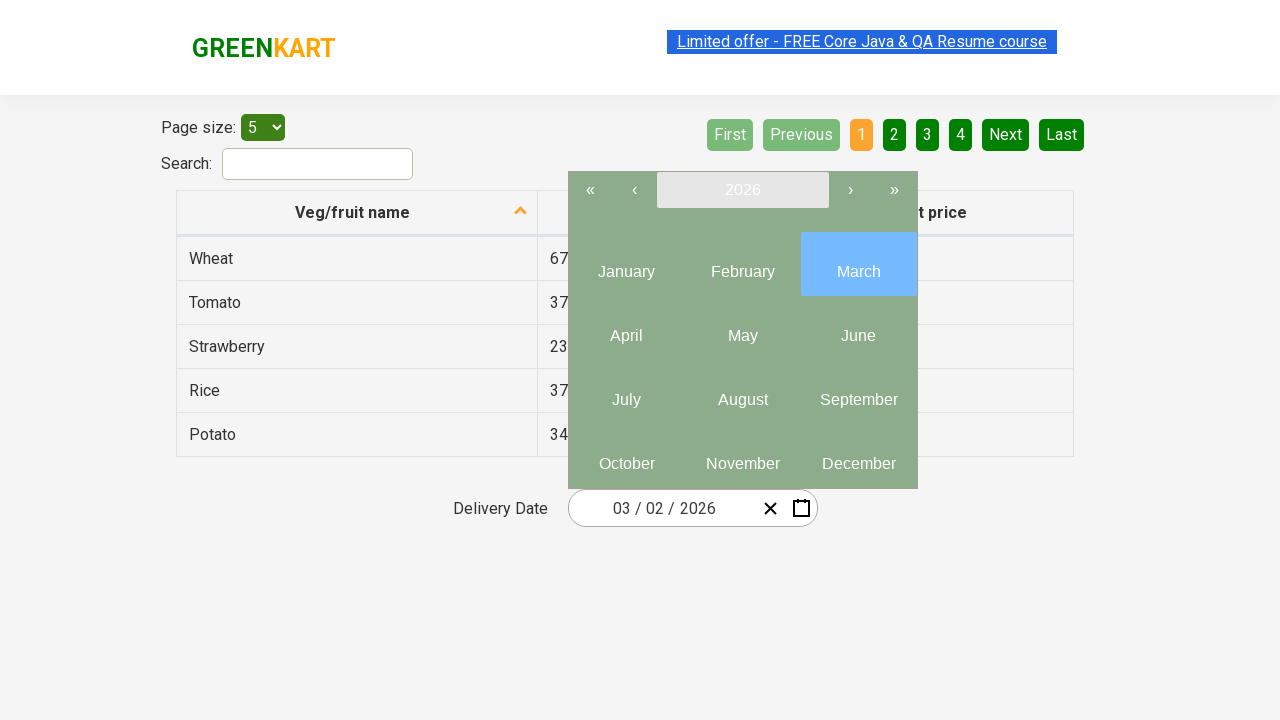

Clicked navigation label again to navigate to year view at (742, 190) on .react-calendar__navigation__label
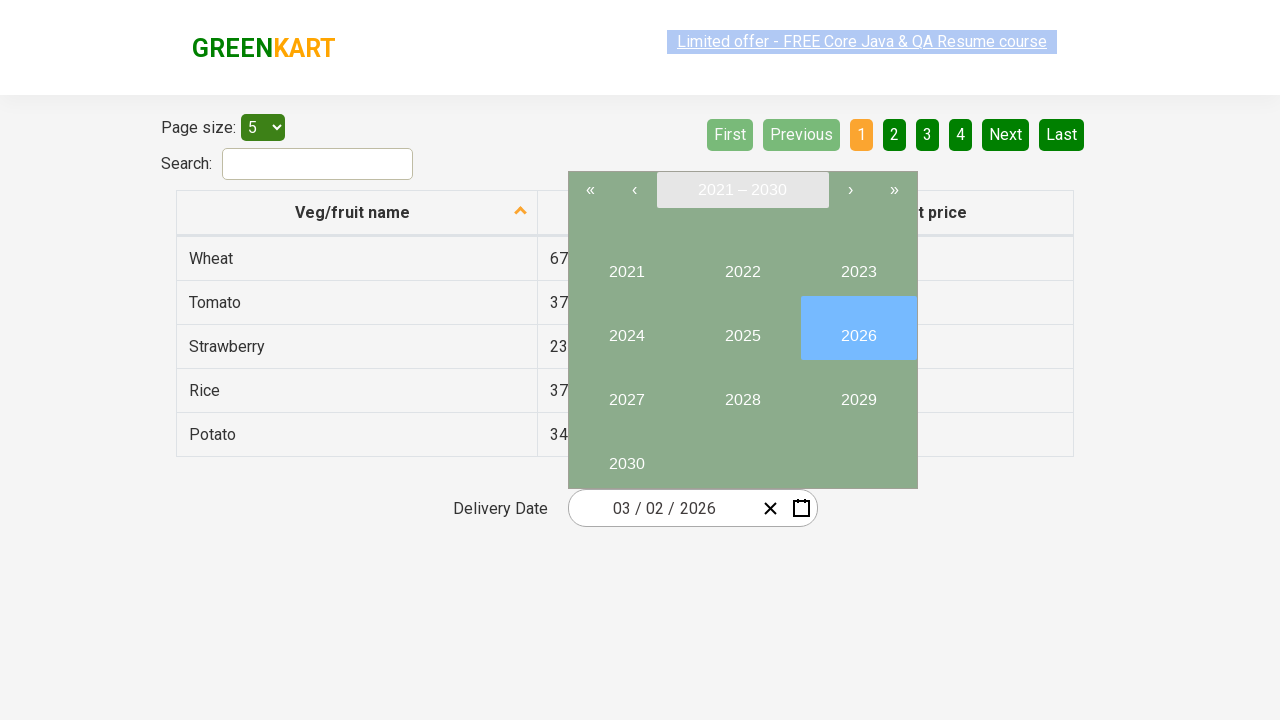

Selected year 2027 from year view at (626, 392) on //button[text()='2027']
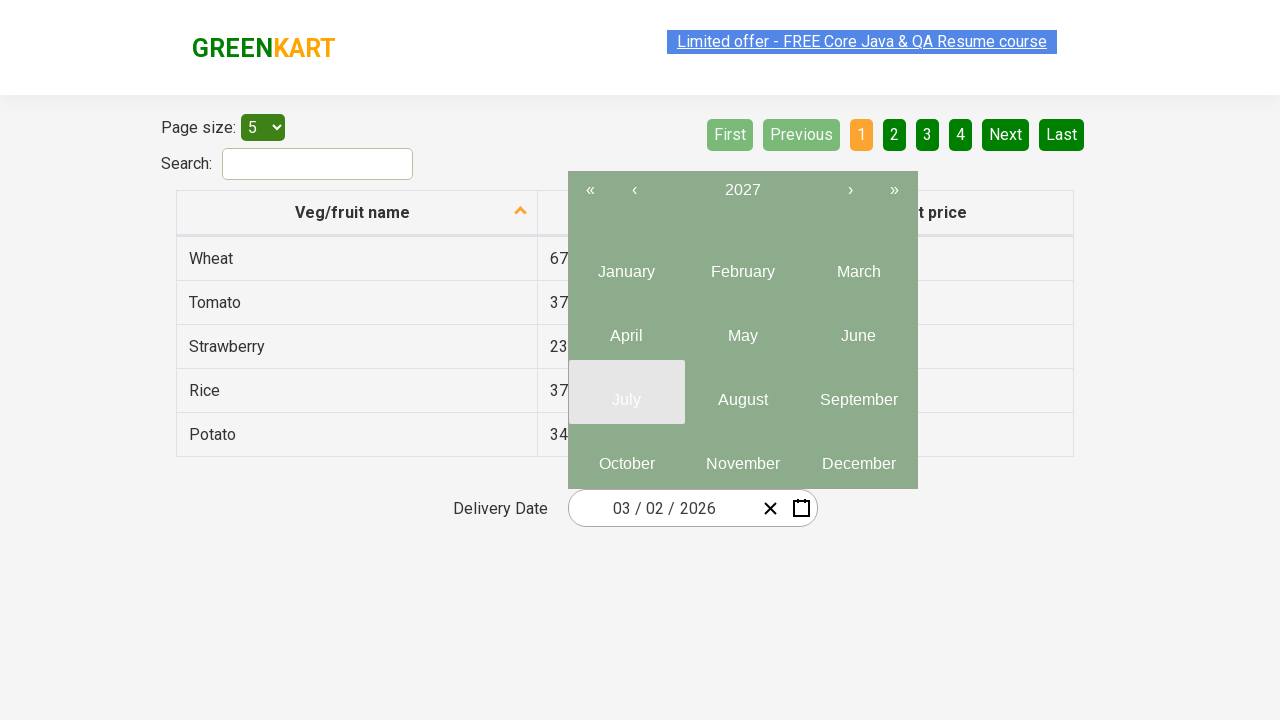

Selected month June (month 6) from month view at (858, 328) on .react-calendar__year-view__months__month >> nth=5
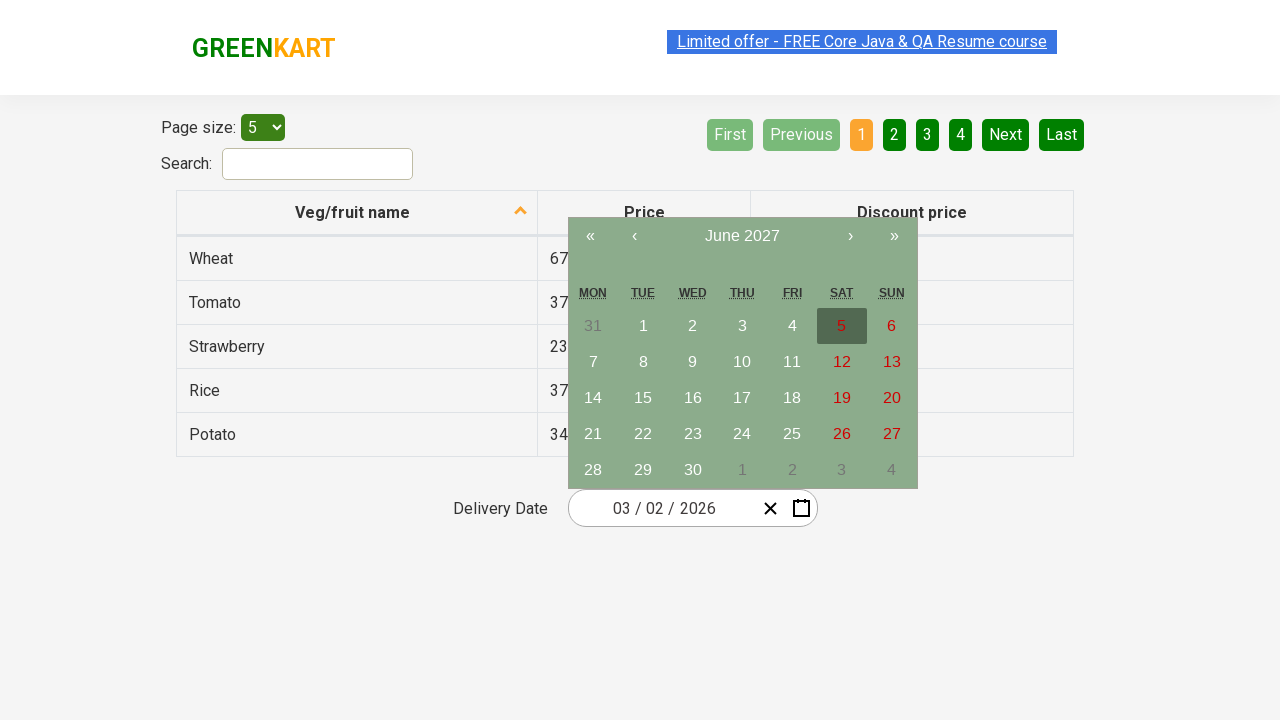

Selected date 15 from calendar at (643, 398) on //abbr[text()='15']
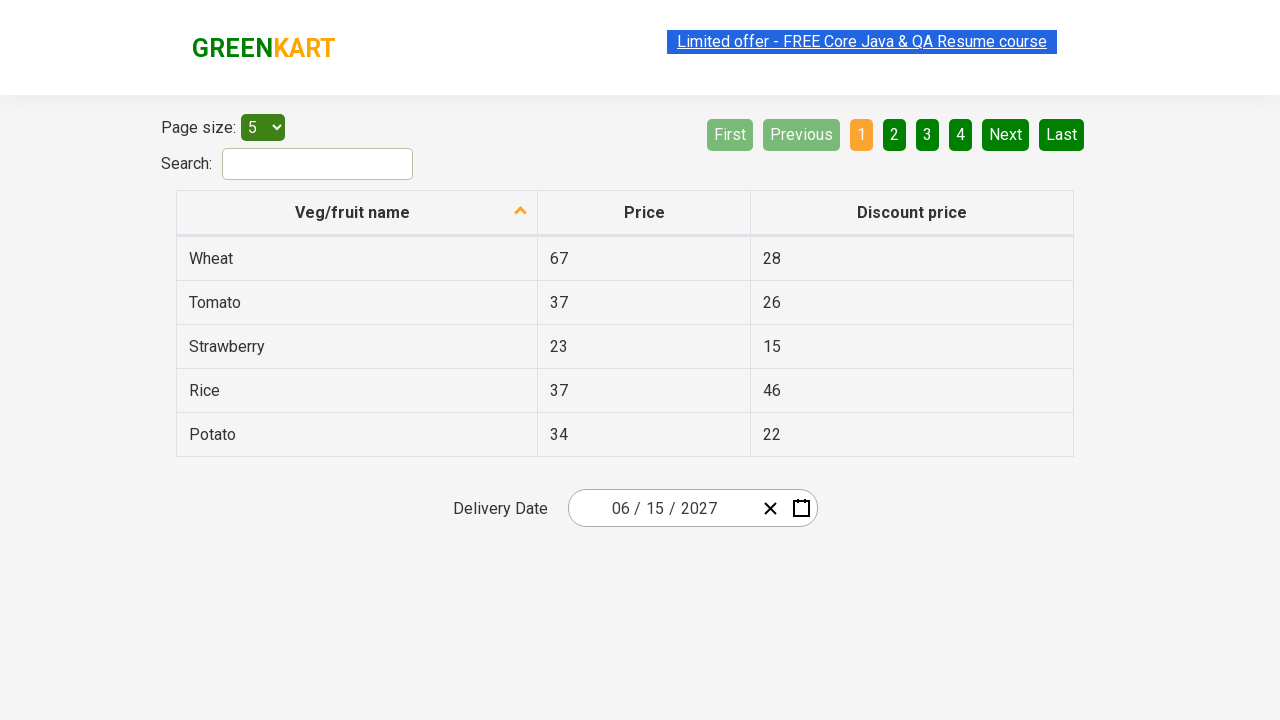

Waited for date picker input group to update with selected values
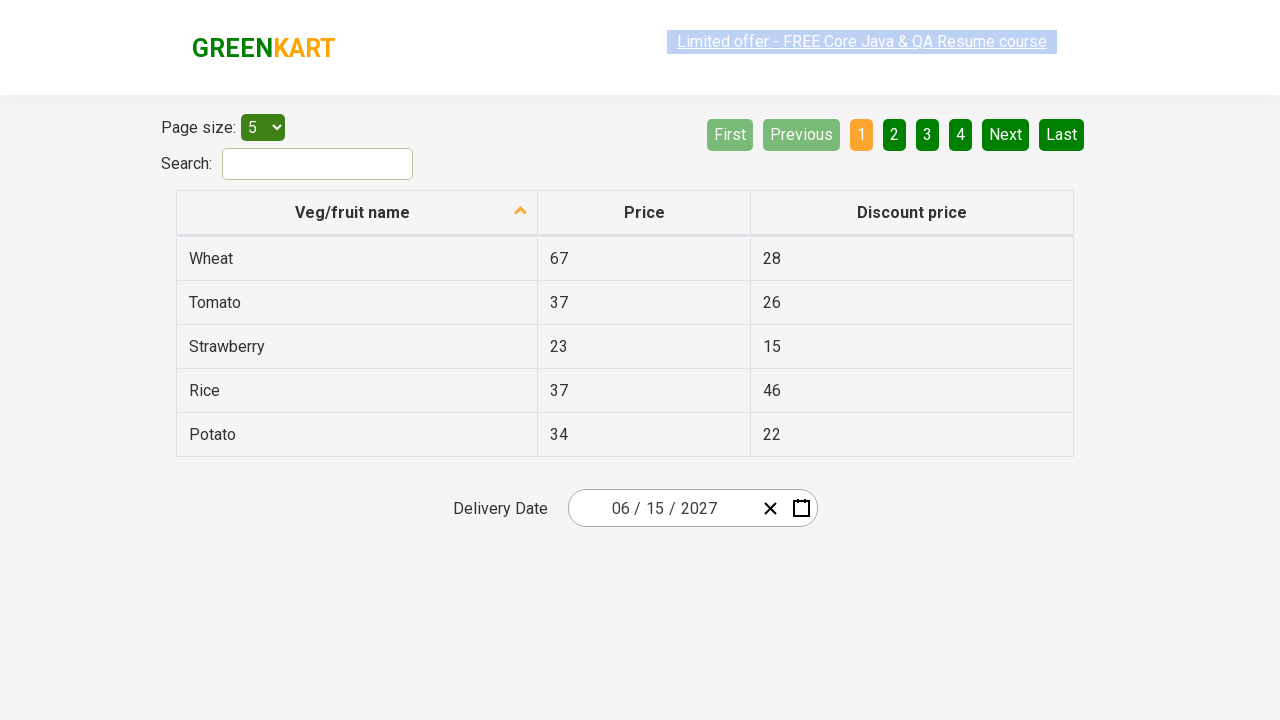

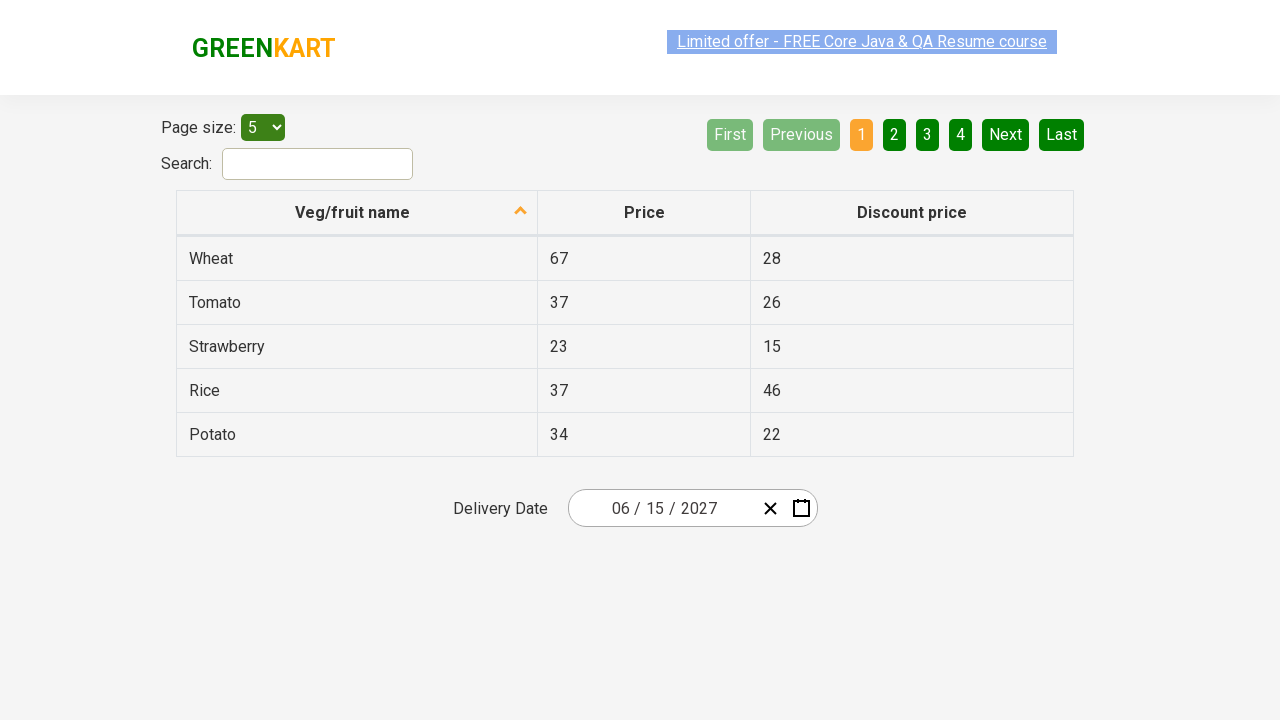